Tests a registration form by filling in personal information fields (first name, last name, email, phone, address) and submitting the form

Starting URL: http://suninjuly.github.io/registration1.html

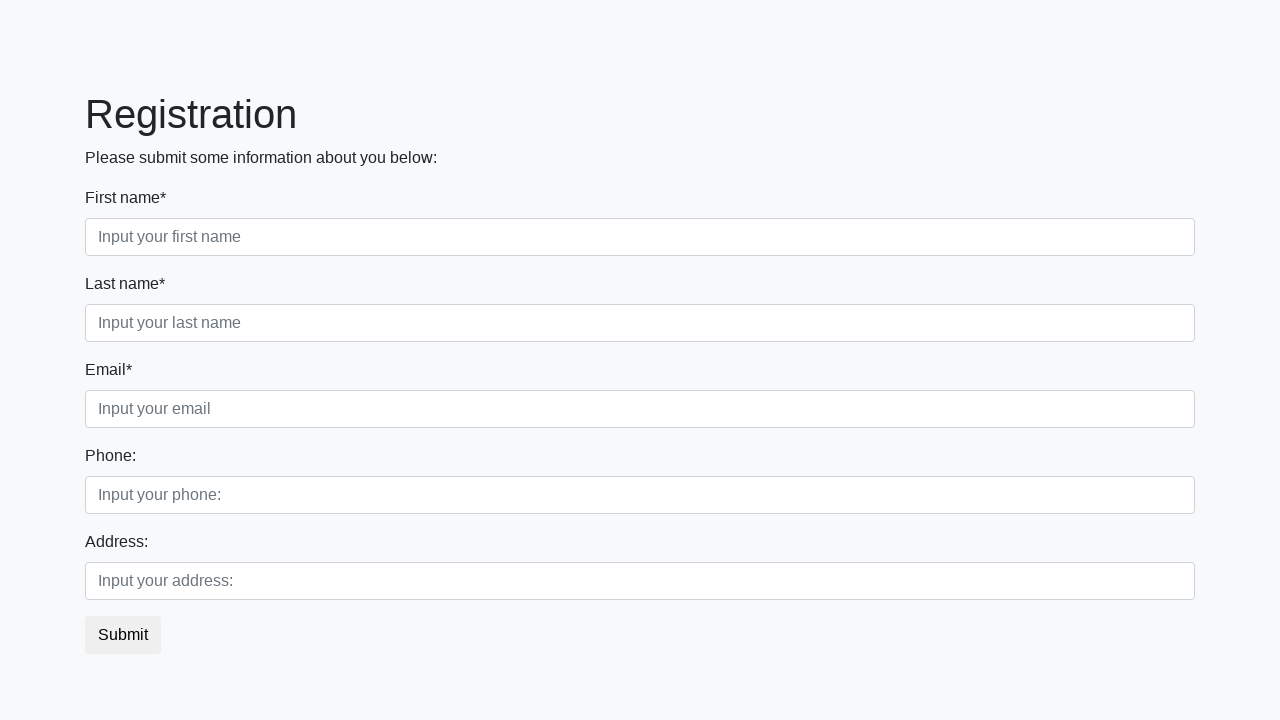

Filled first name field with 'Ivan' on .form-control.first
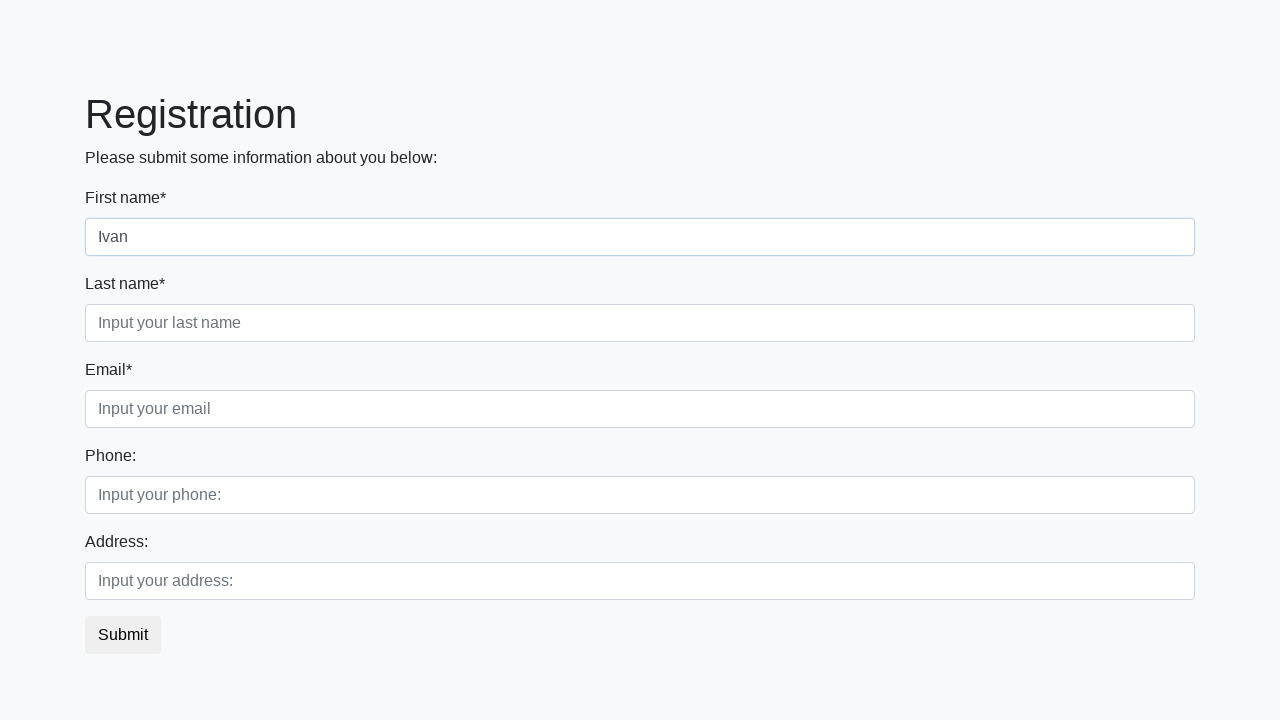

Filled last name field with 'Petrov' on .form-control.second
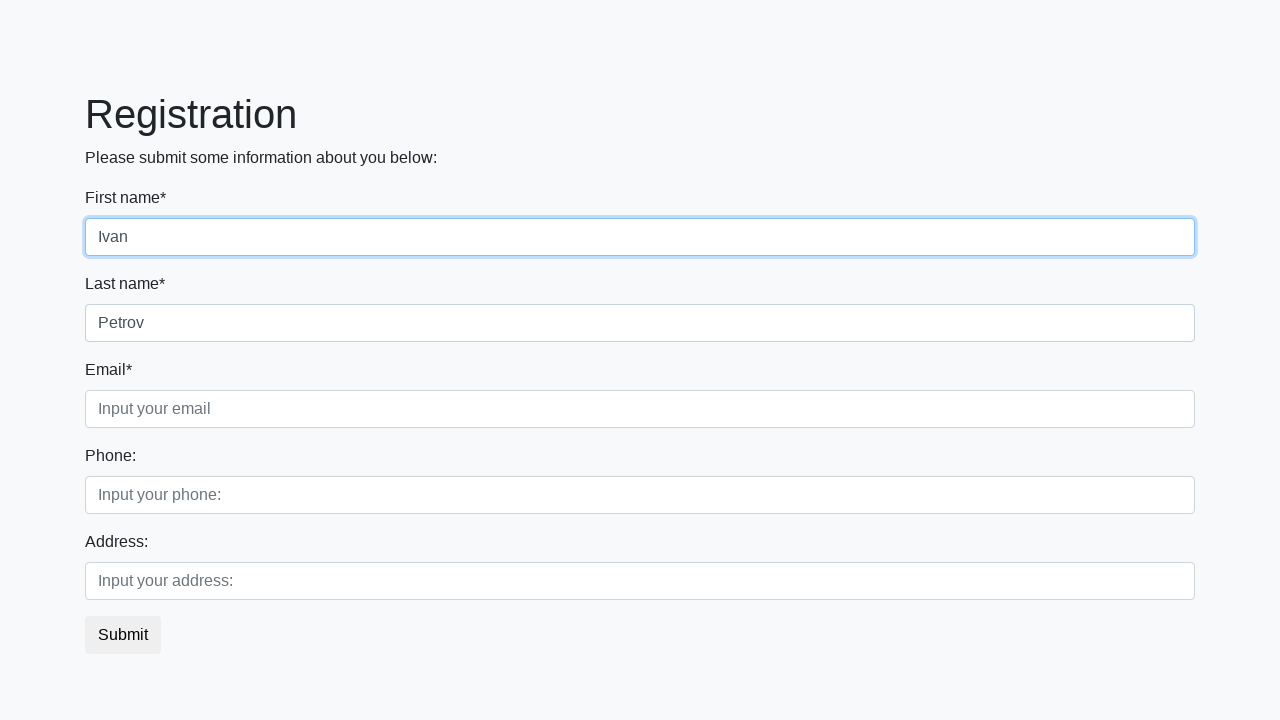

Filled email field with 'email@domain.com' on .form-control.third
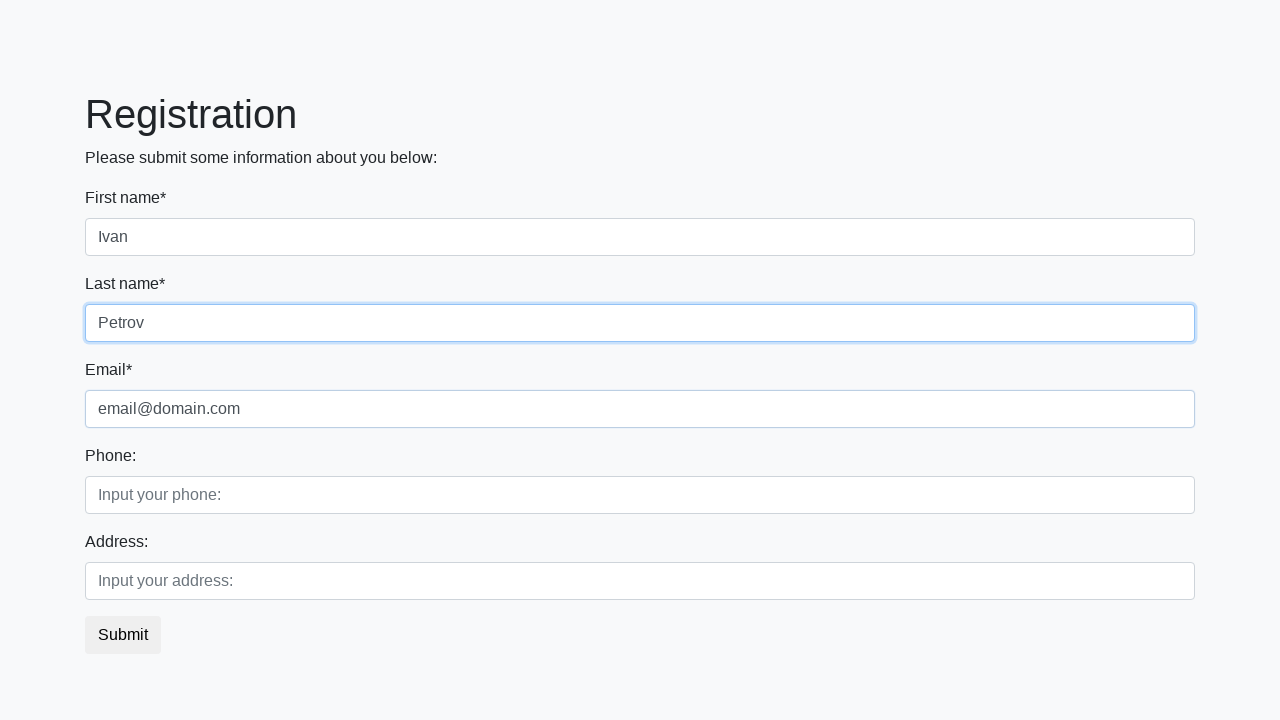

Filled phone number field with '+375447654321' on //div[@class='second_block']//input[@class='form-control first']
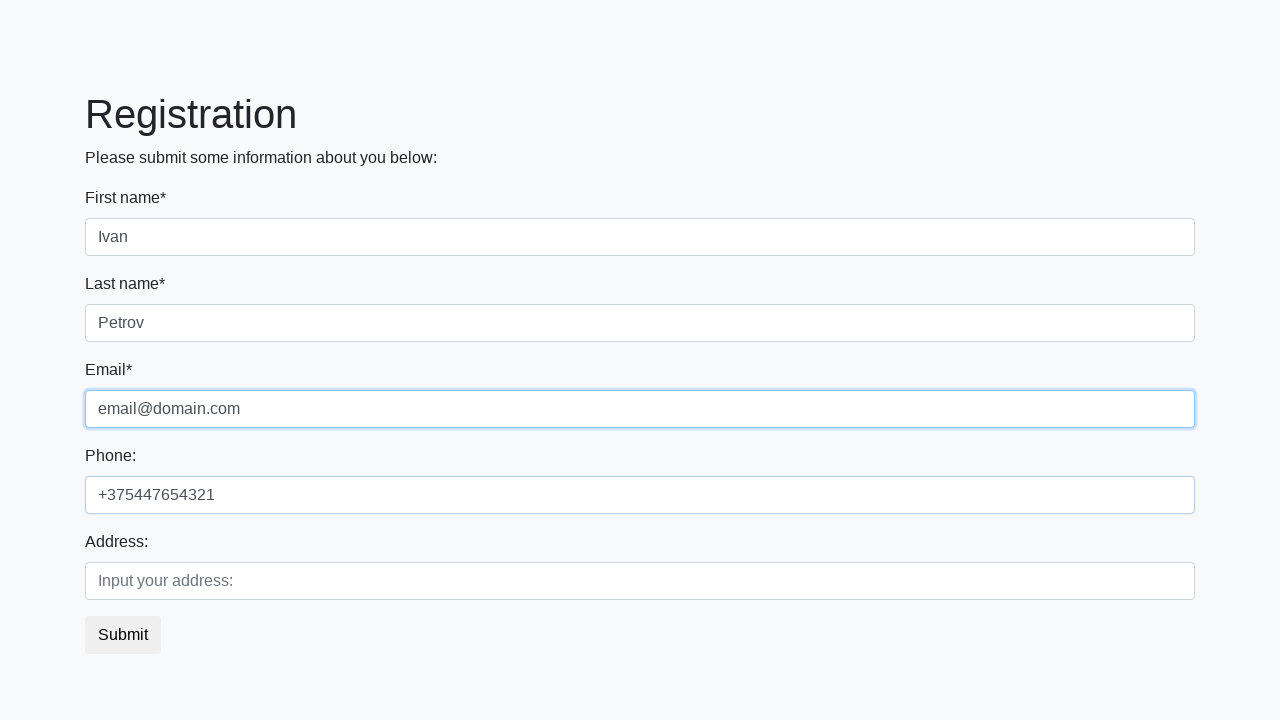

Filled address field with 'Smolensk' on //div[@class='second_block']//input[@class='form-control second']
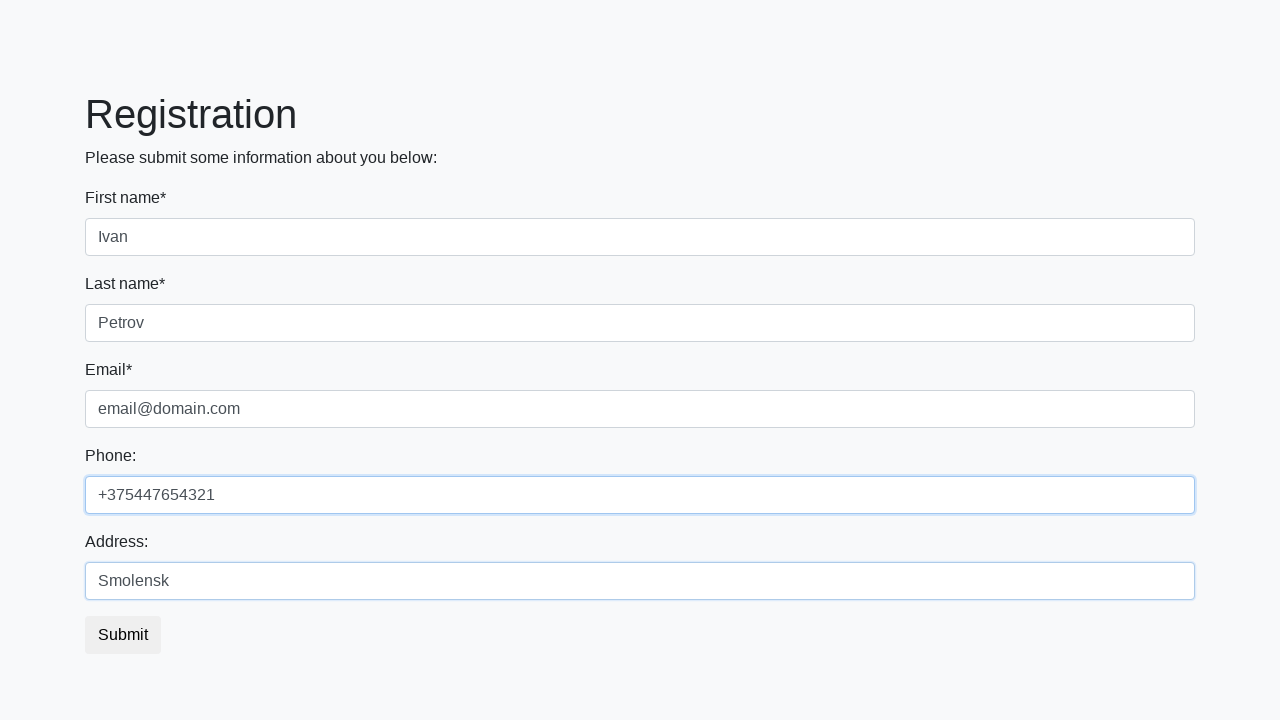

Clicked submit button to register at (123, 635) on xpath=//button[@type='submit']
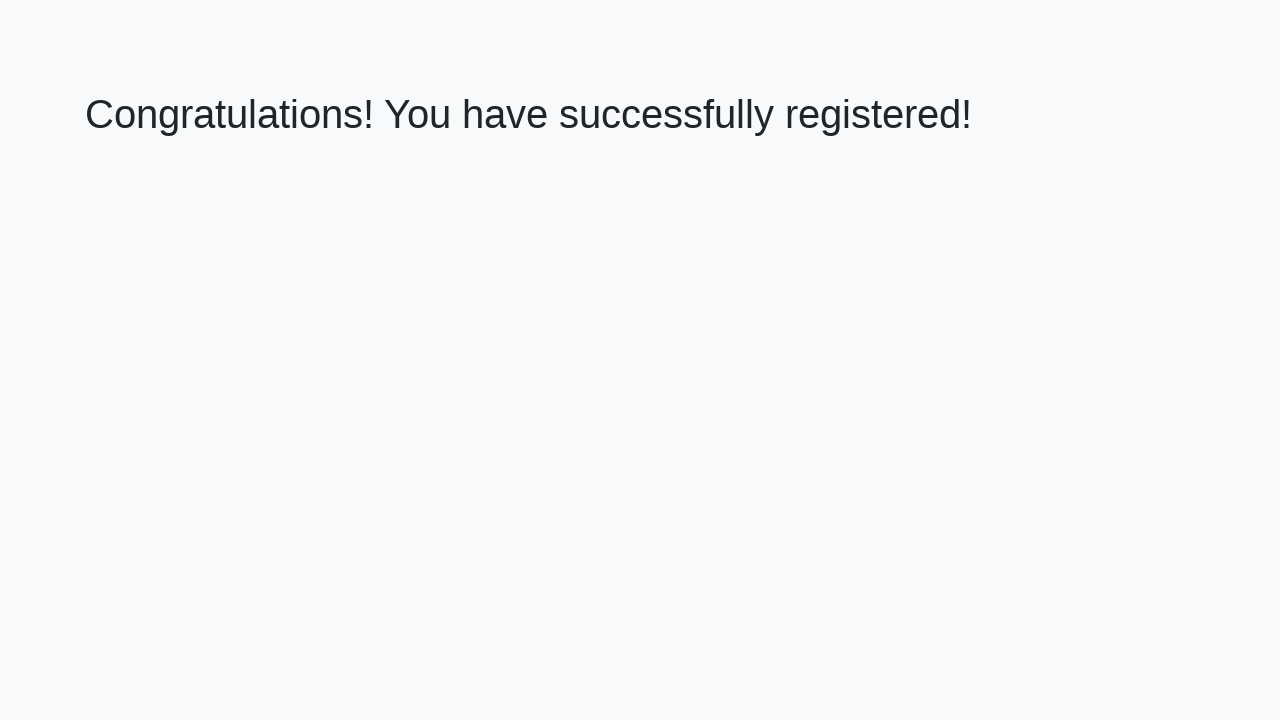

Success message appeared on the page
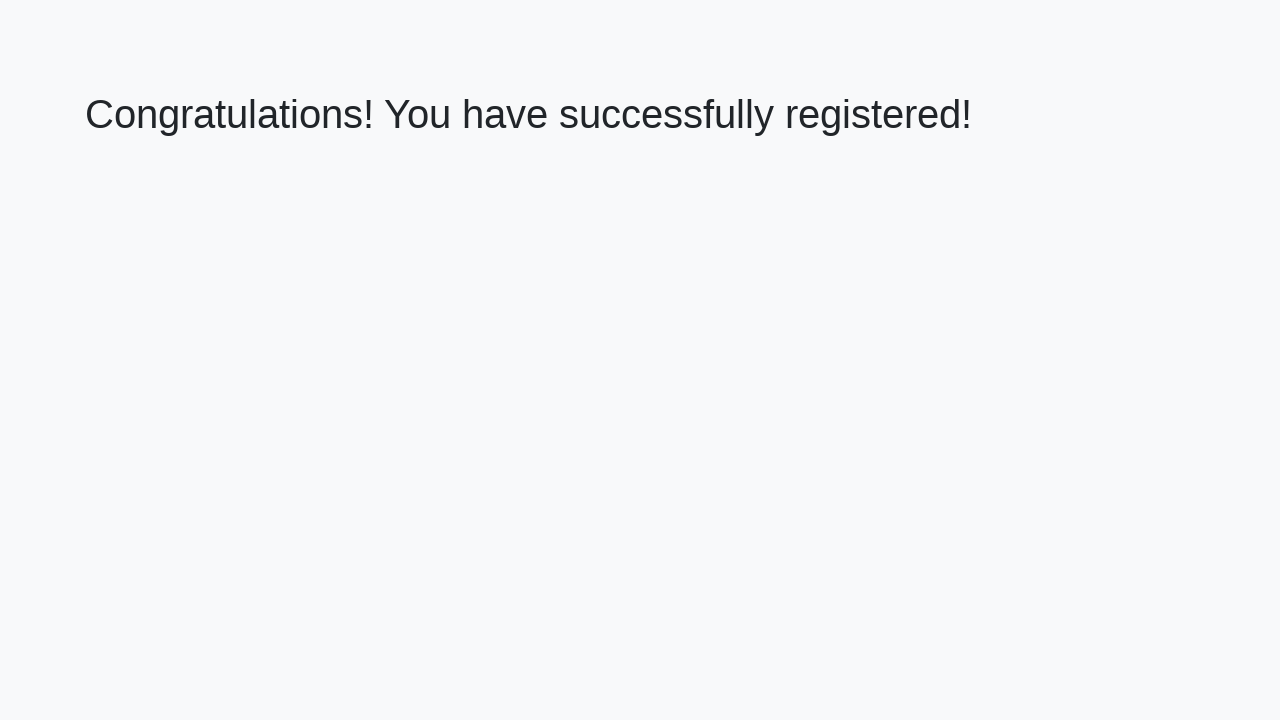

Retrieved success message text
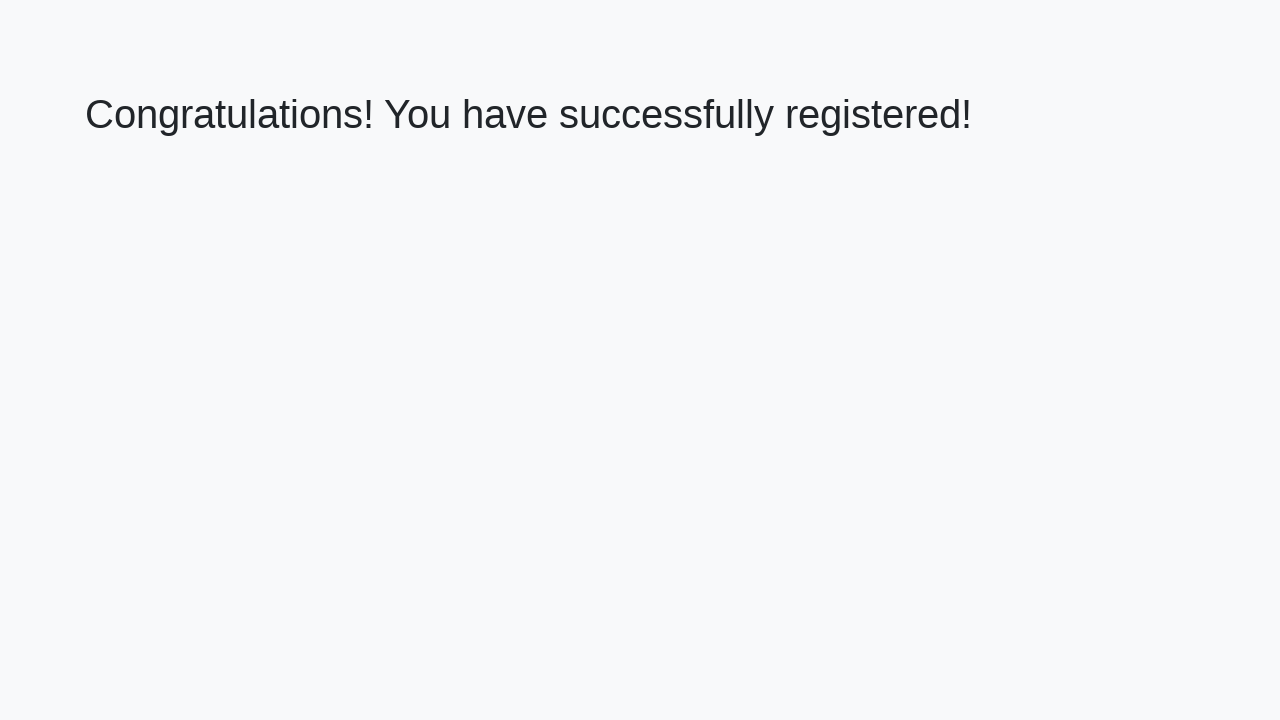

Verified success message: 'Congratulations! You have successfully registered!'
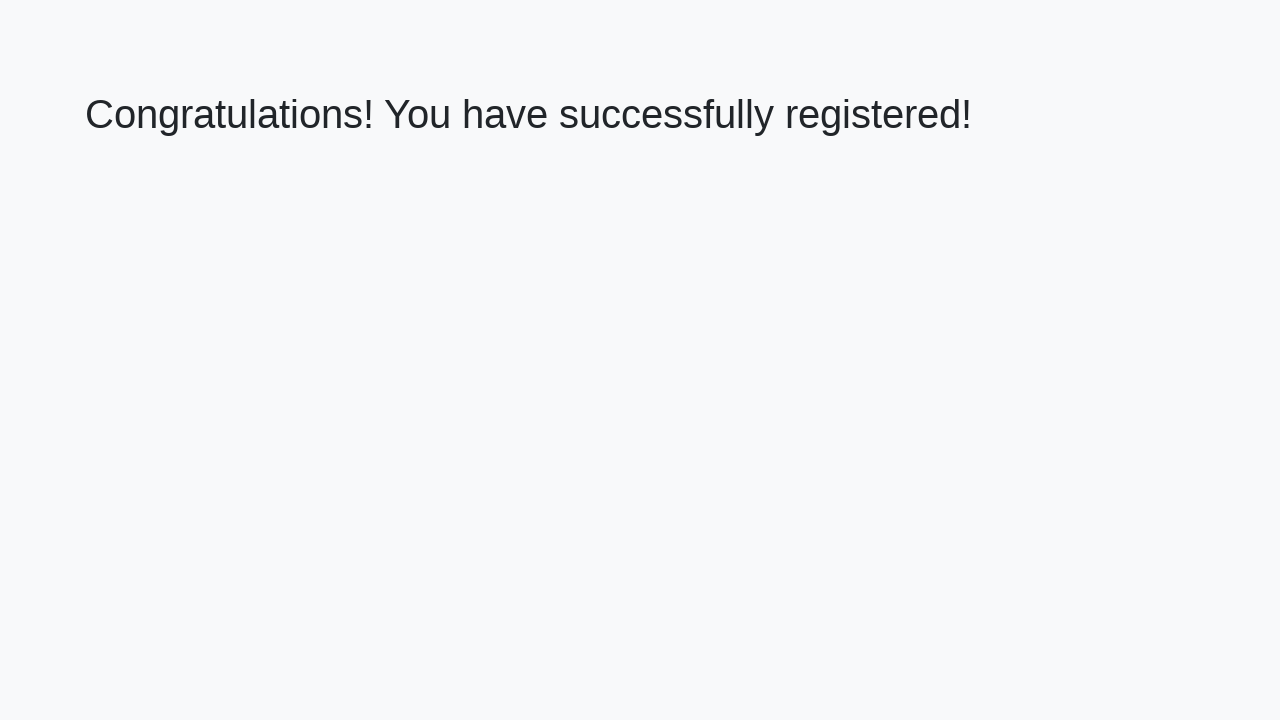

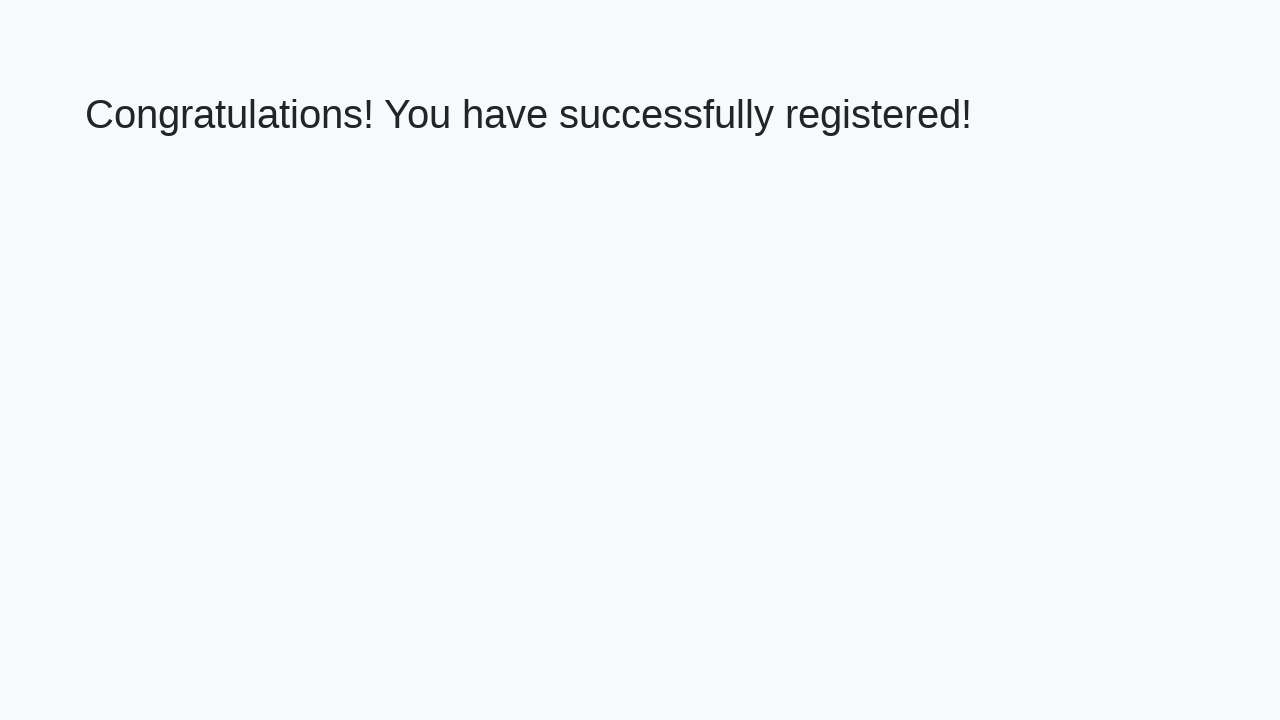